Tests window handling functionality by opening a new window, switching to it to fill a form field, then switching back to the parent window to fill another field

Starting URL: https://www.hyrtutorials.com/p/window-handles-practice.html

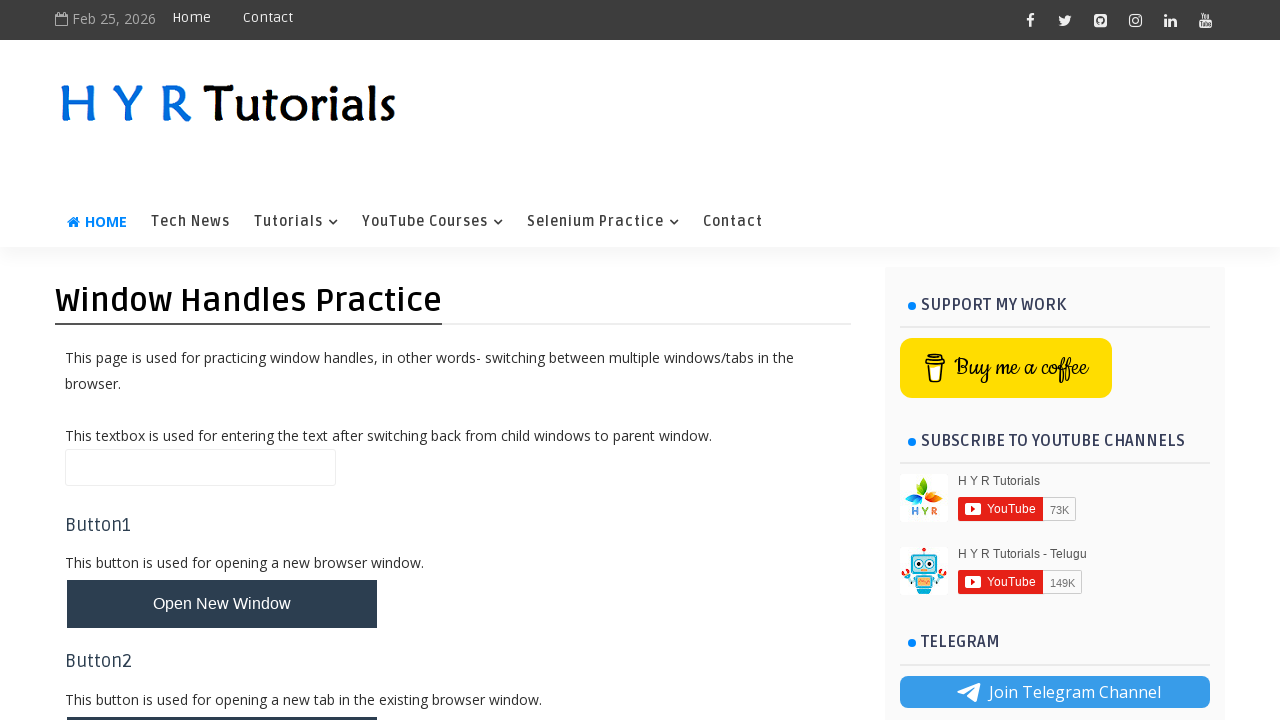

Clicked button to open new window at (222, 604) on #newWindowBtn
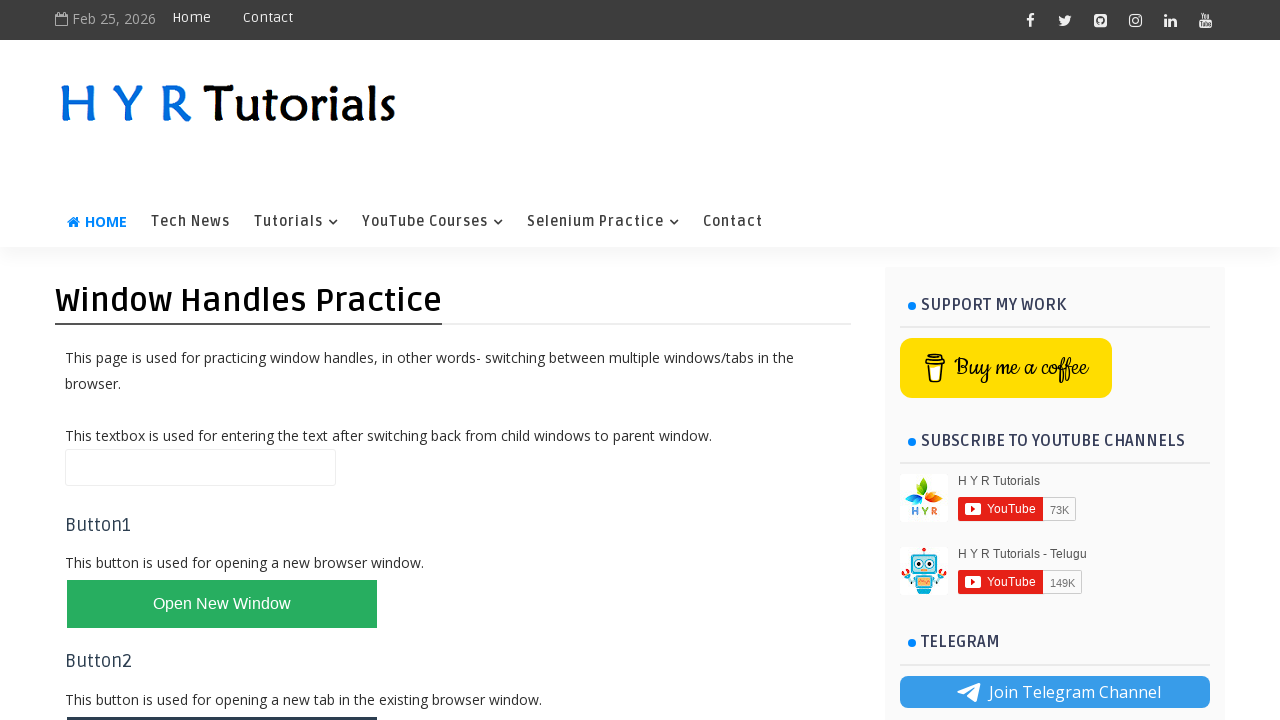

Waited for new window to open
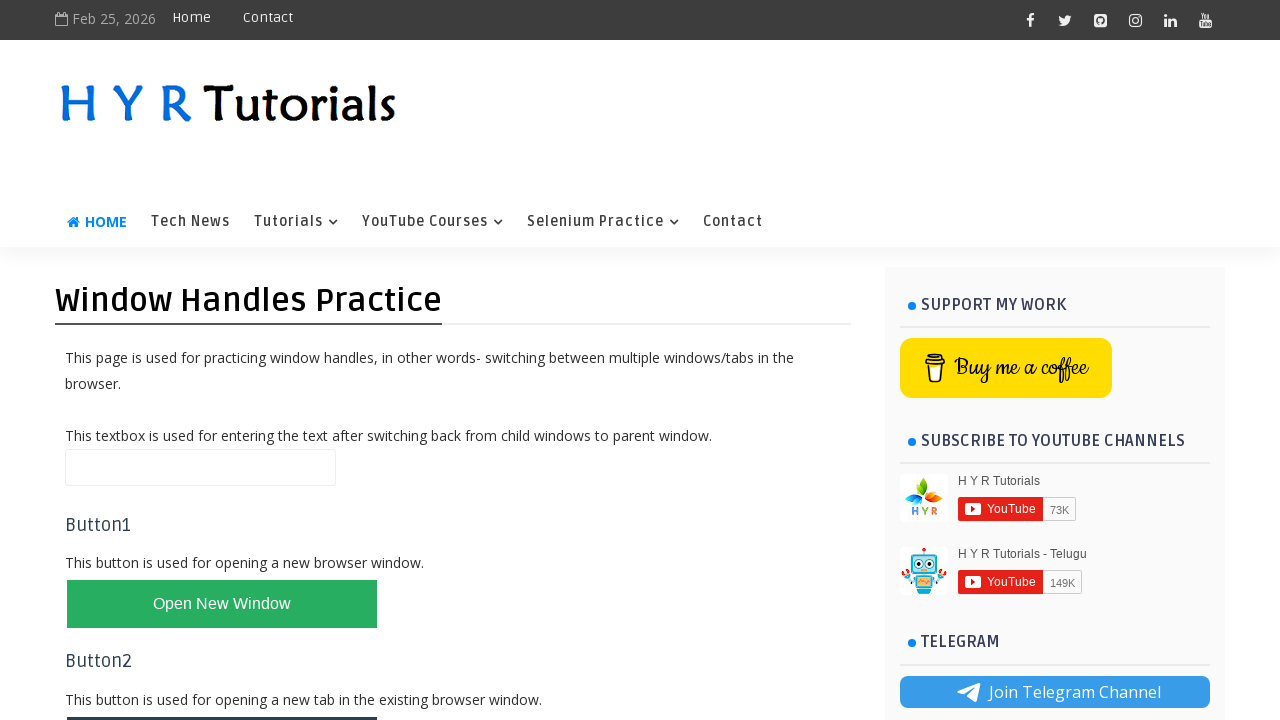

Retrieved all open windows/pages
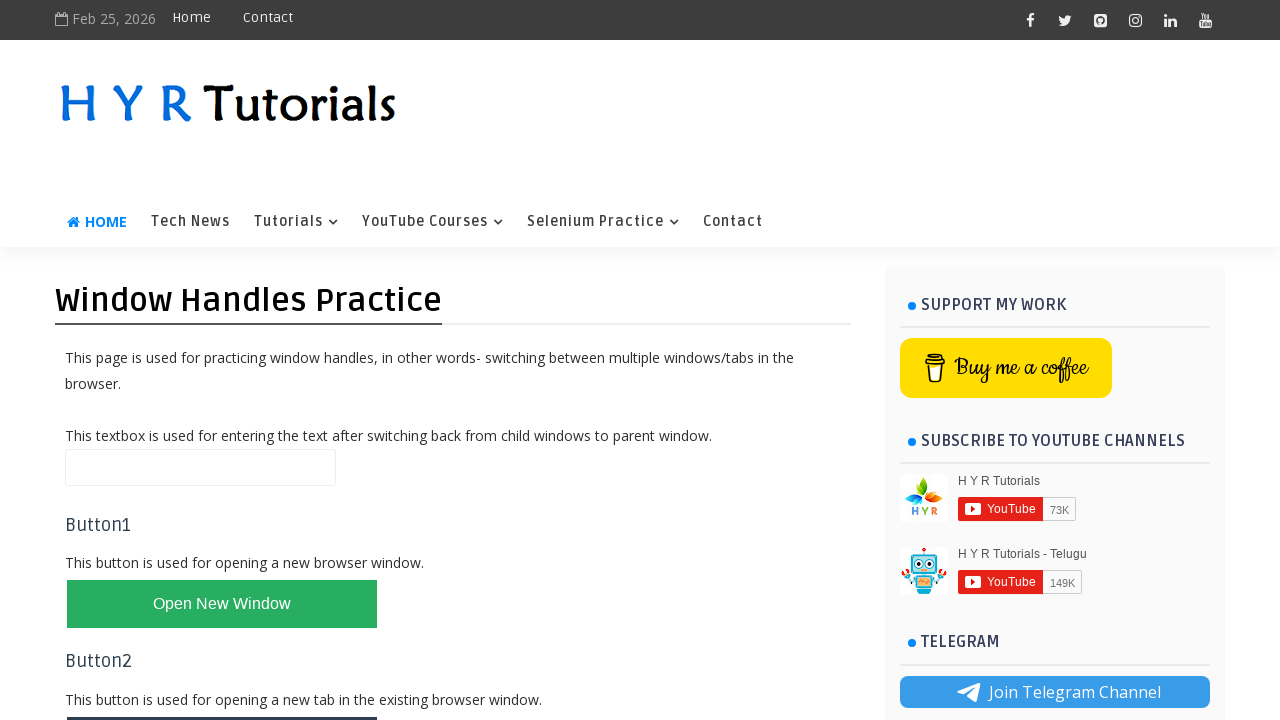

Switched to newly opened window
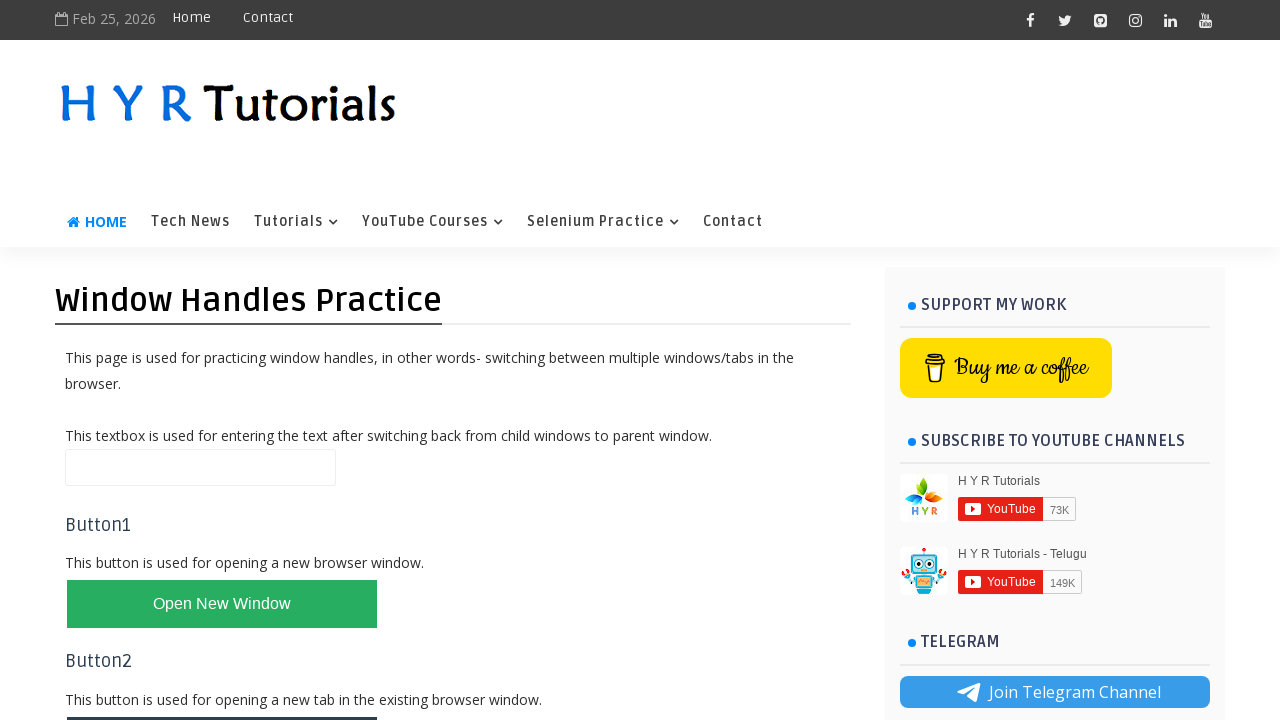

Filled first name field with 'Ganesh' in new window on #firstName
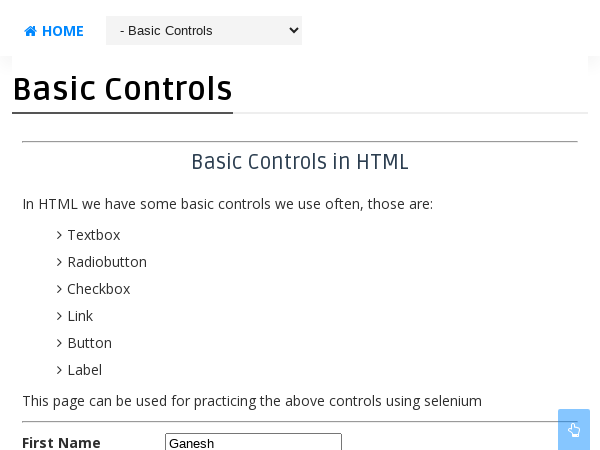

Switched back to parent window and filled name field with 'Back' on #name
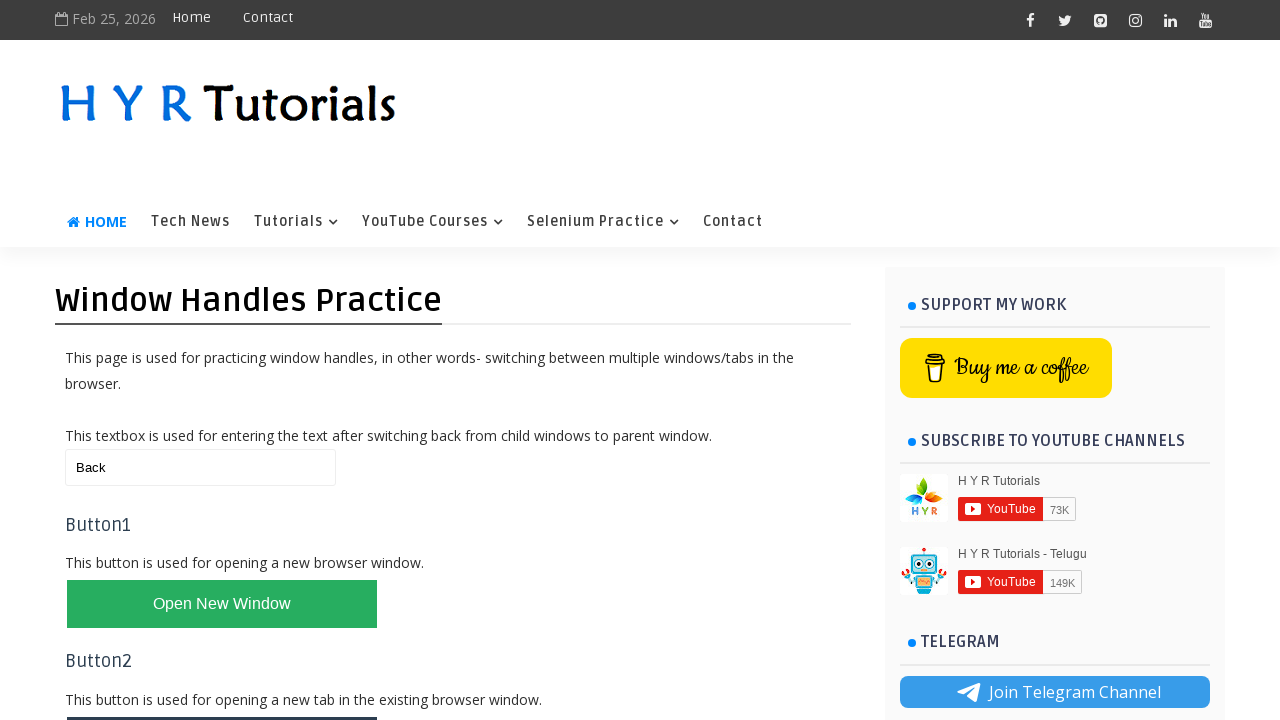

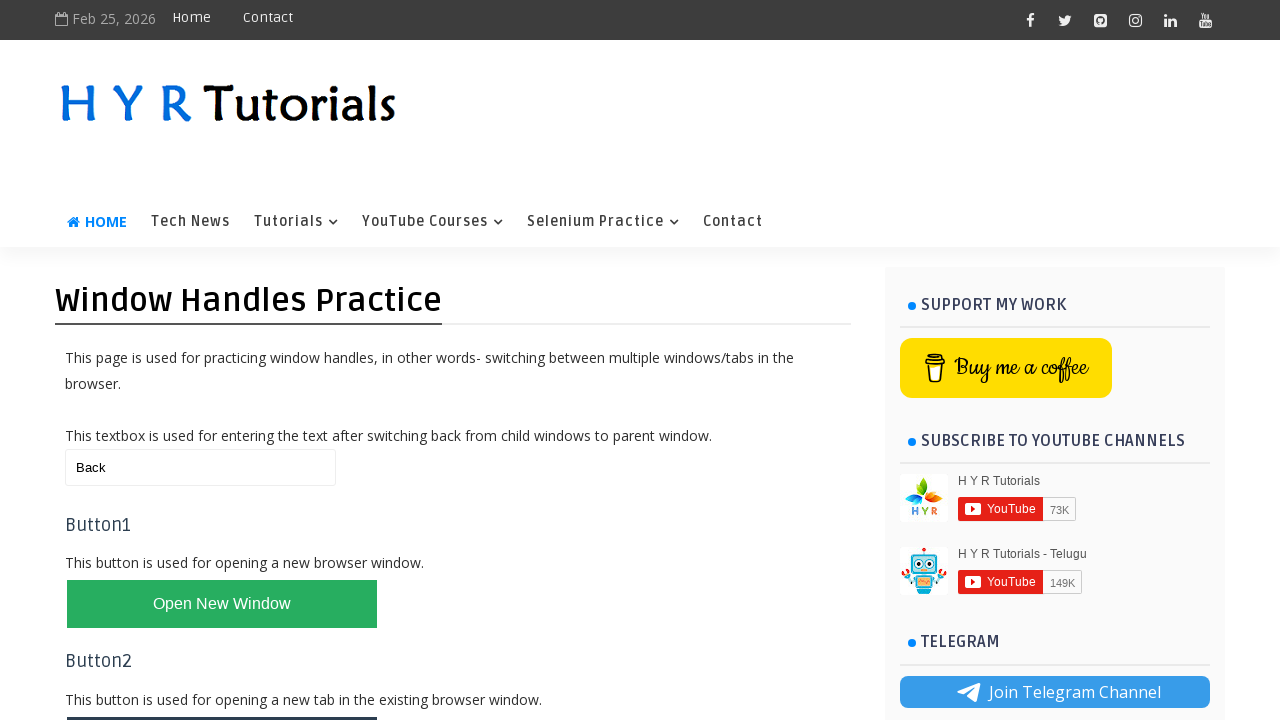